Tests clearing the complete state of all items by checking and then unchecking the toggle-all checkbox

Starting URL: https://demo.playwright.dev/todomvc

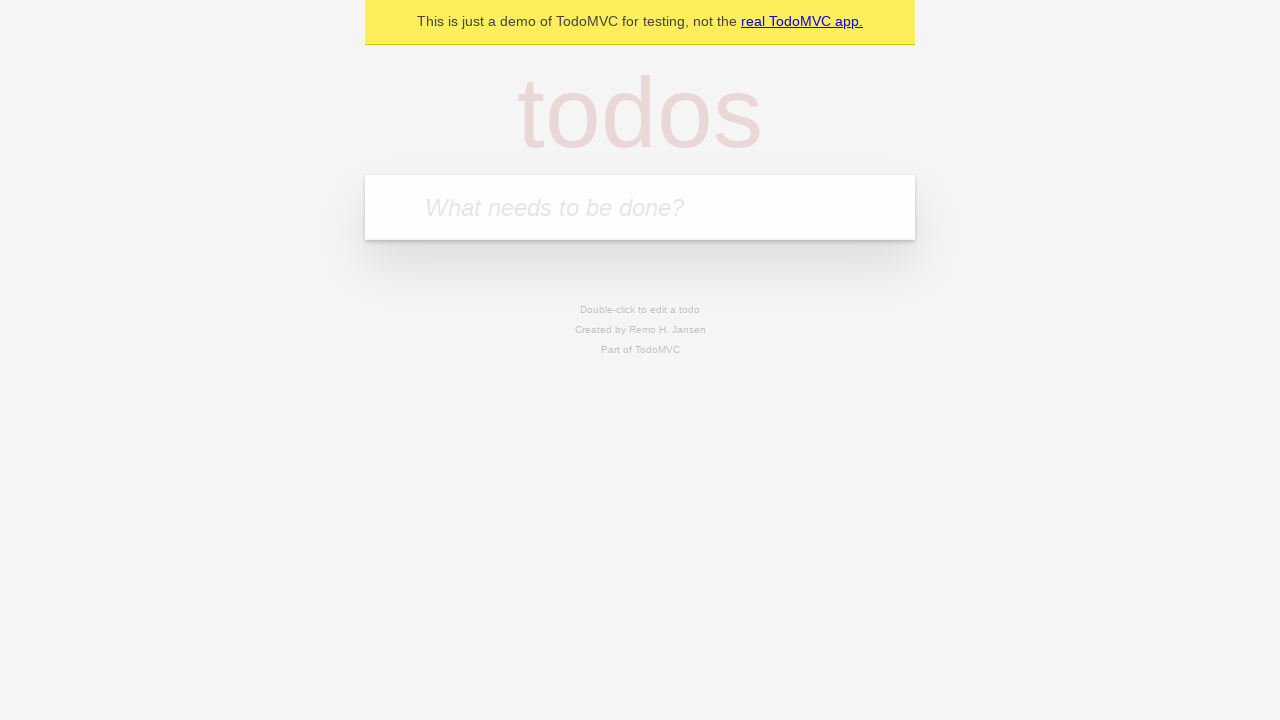

Filled todo input with 'buy some cheese' on internal:attr=[placeholder="What needs to be done?"i]
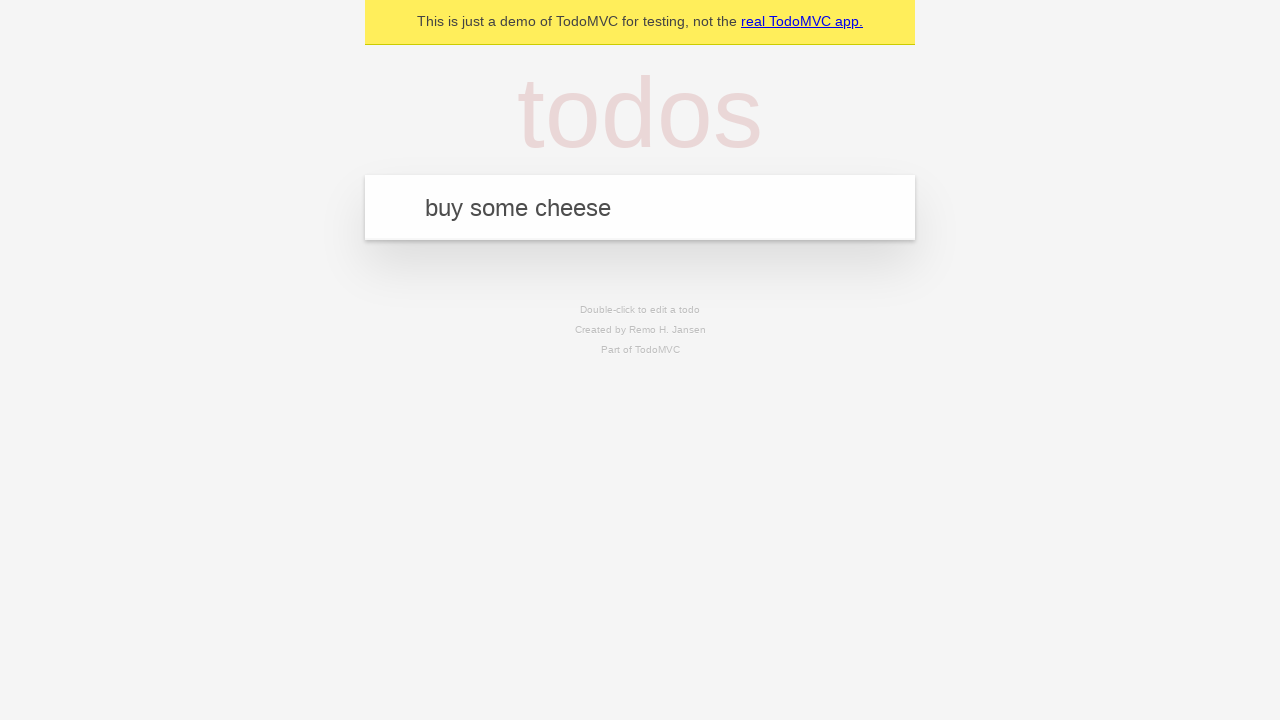

Pressed Enter to create first todo on internal:attr=[placeholder="What needs to be done?"i]
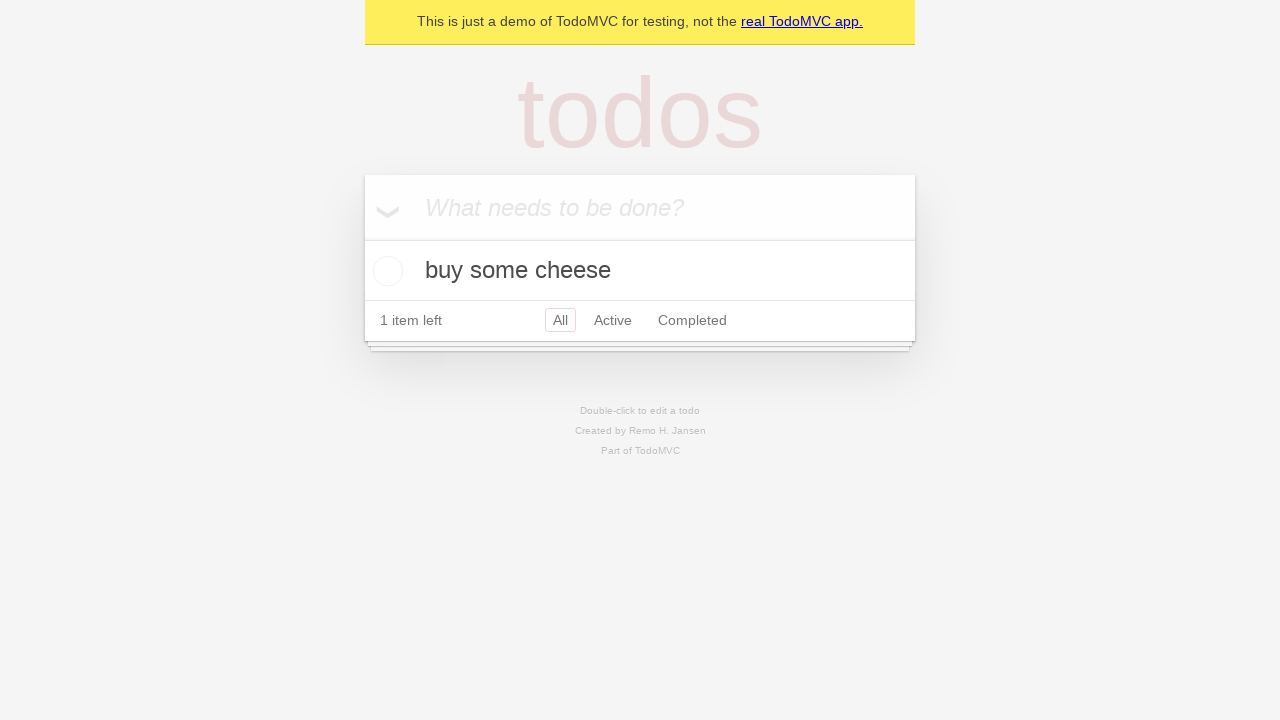

Filled todo input with 'feed the cat' on internal:attr=[placeholder="What needs to be done?"i]
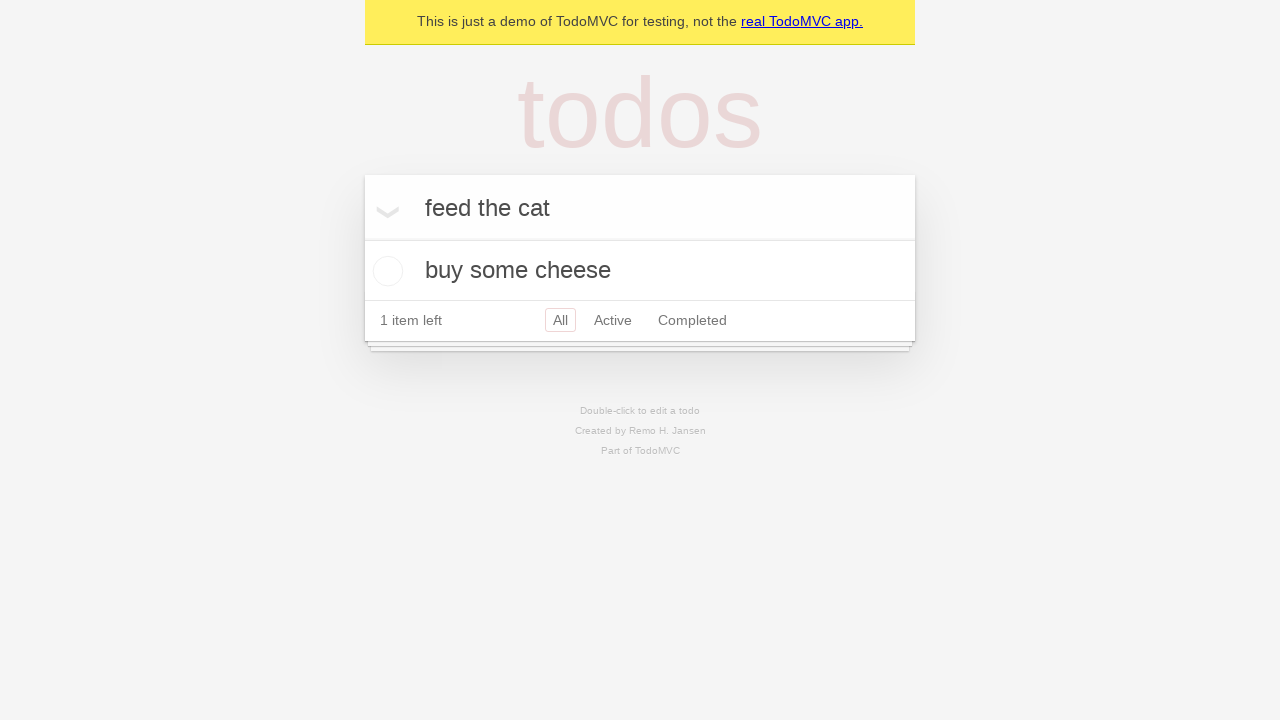

Pressed Enter to create second todo on internal:attr=[placeholder="What needs to be done?"i]
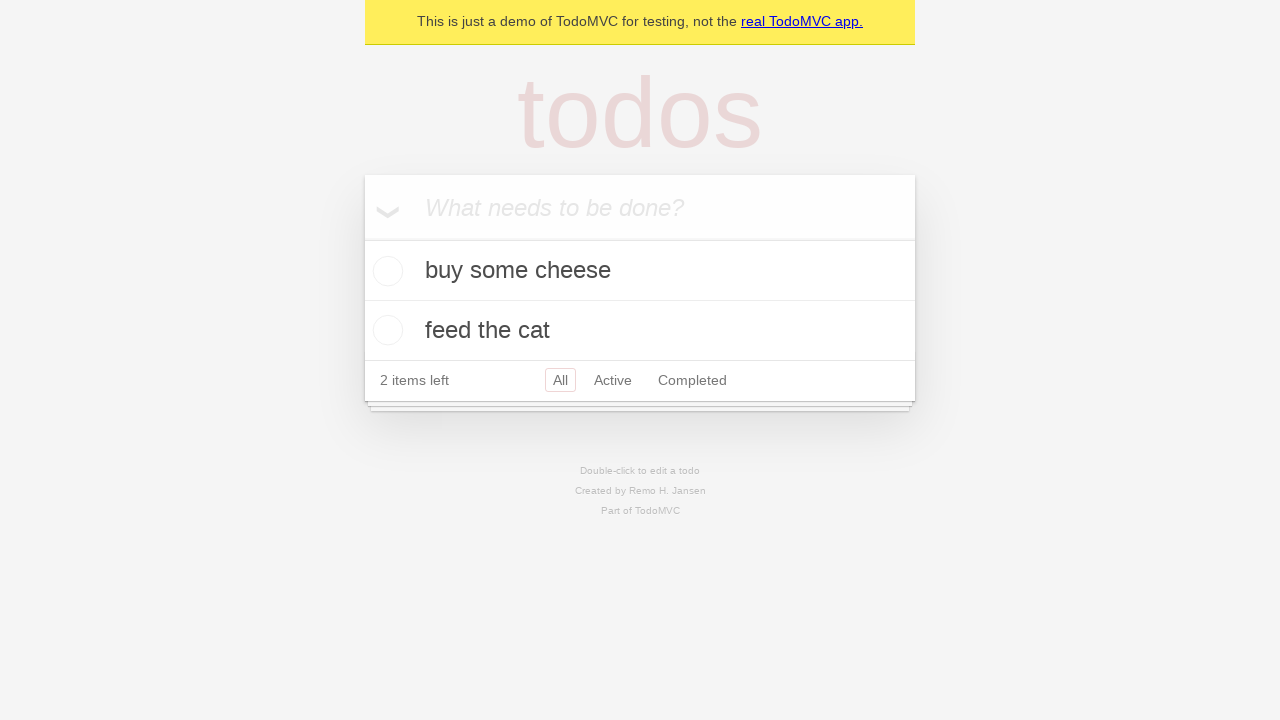

Filled todo input with 'book a doctors appointment' on internal:attr=[placeholder="What needs to be done?"i]
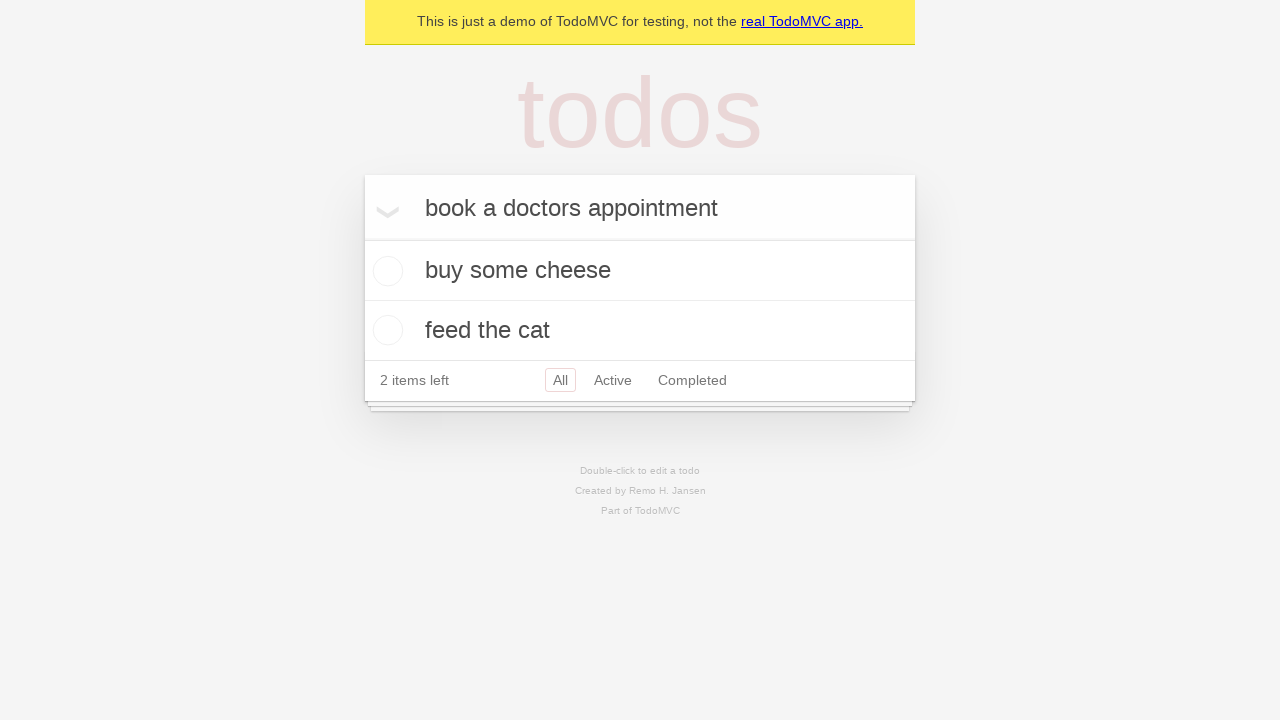

Pressed Enter to create third todo on internal:attr=[placeholder="What needs to be done?"i]
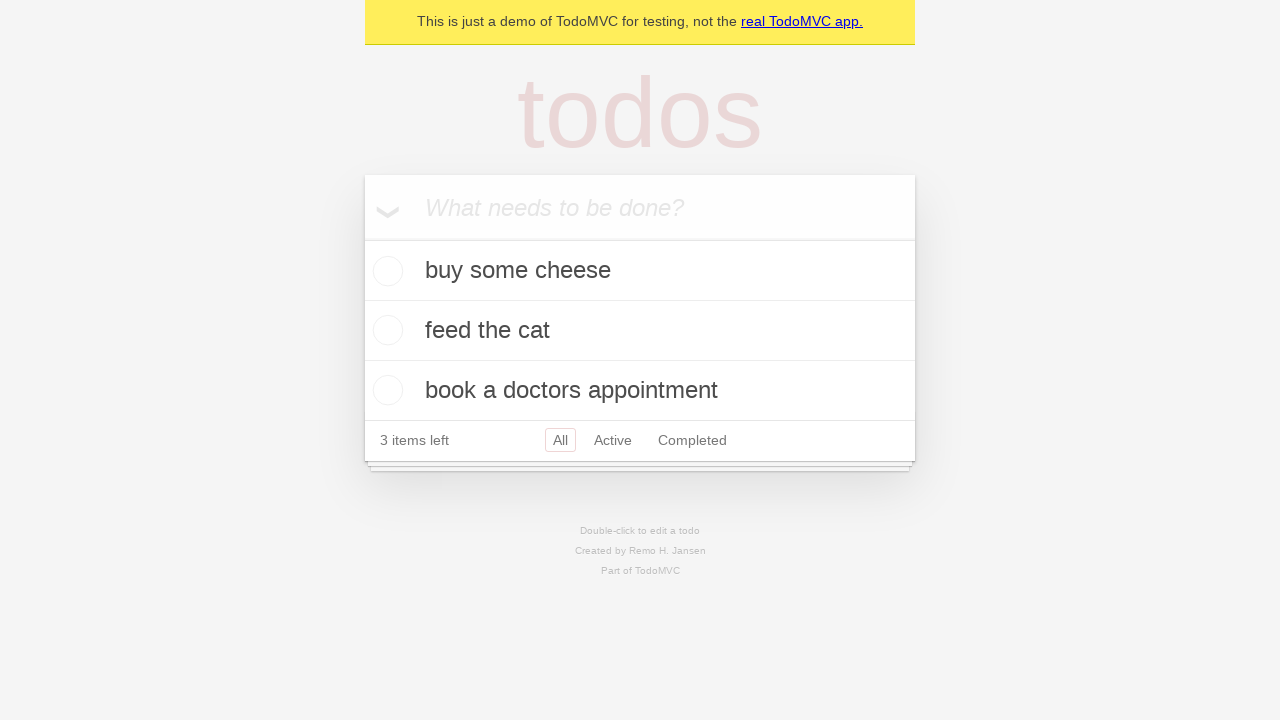

All todos loaded and visible
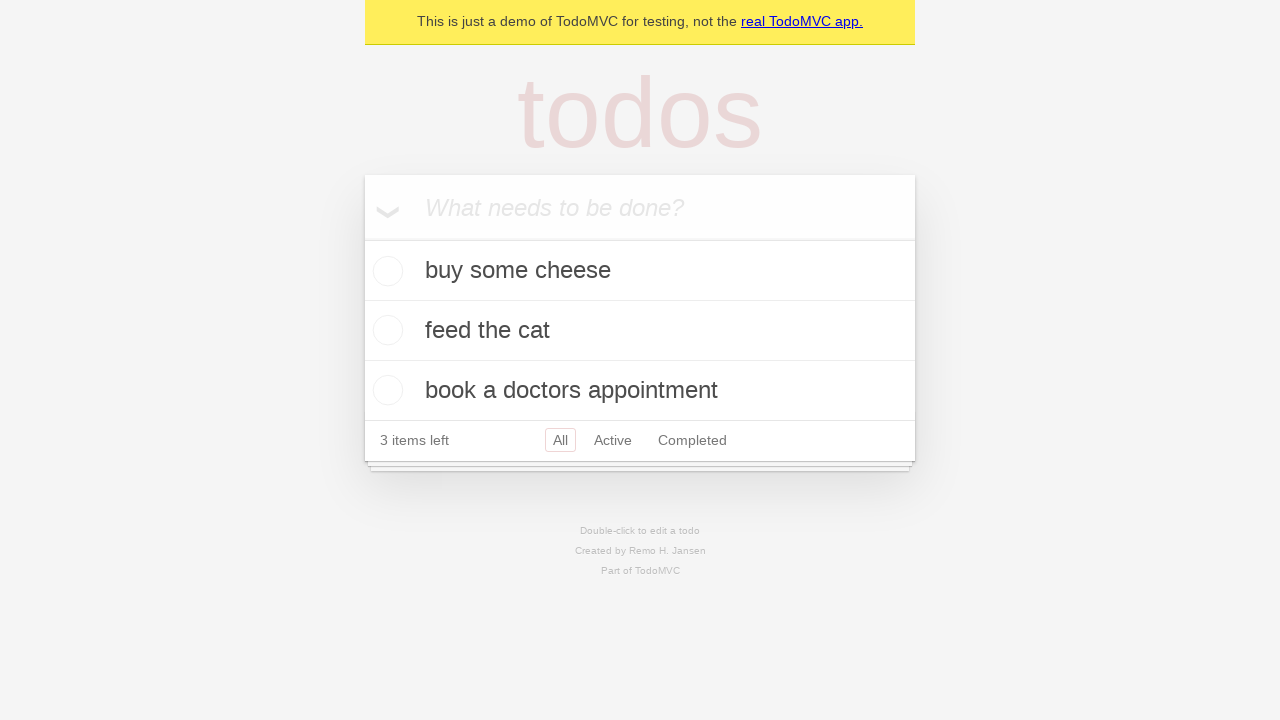

Checked toggle-all checkbox to mark all items as complete at (362, 238) on internal:label="Mark all as complete"i
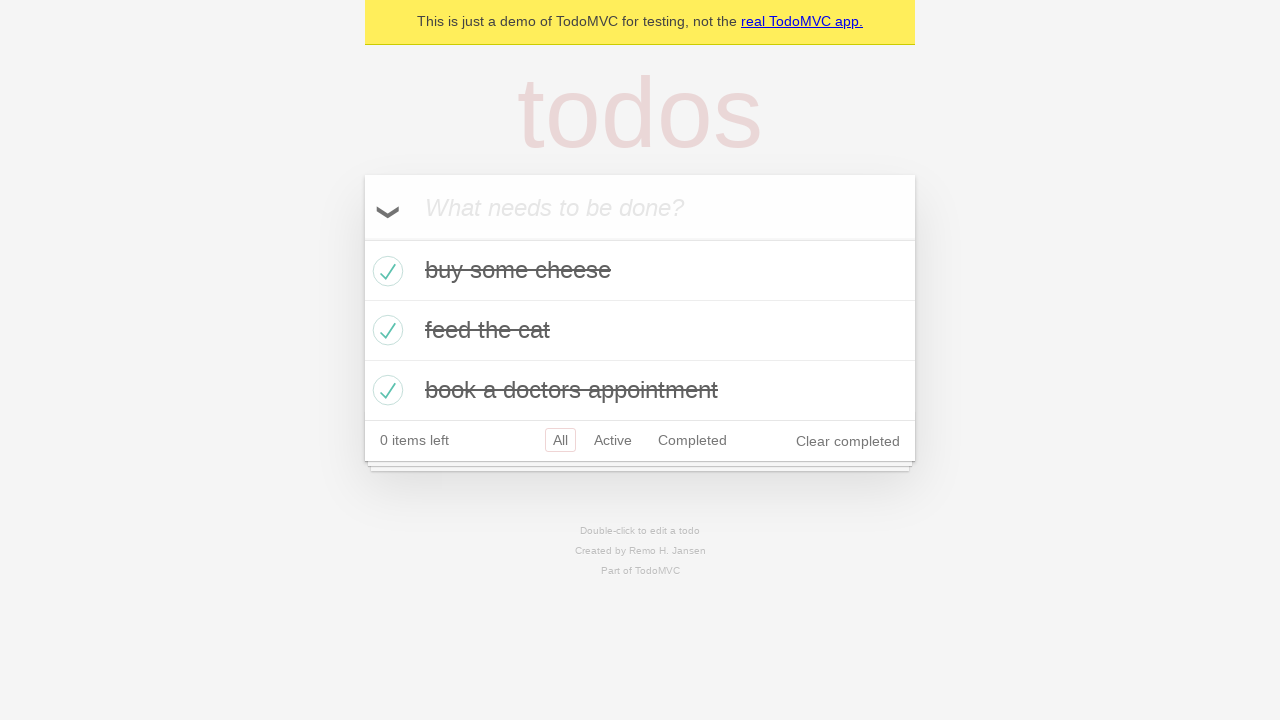

Unchecked toggle-all checkbox to clear complete state of all items at (362, 238) on internal:label="Mark all as complete"i
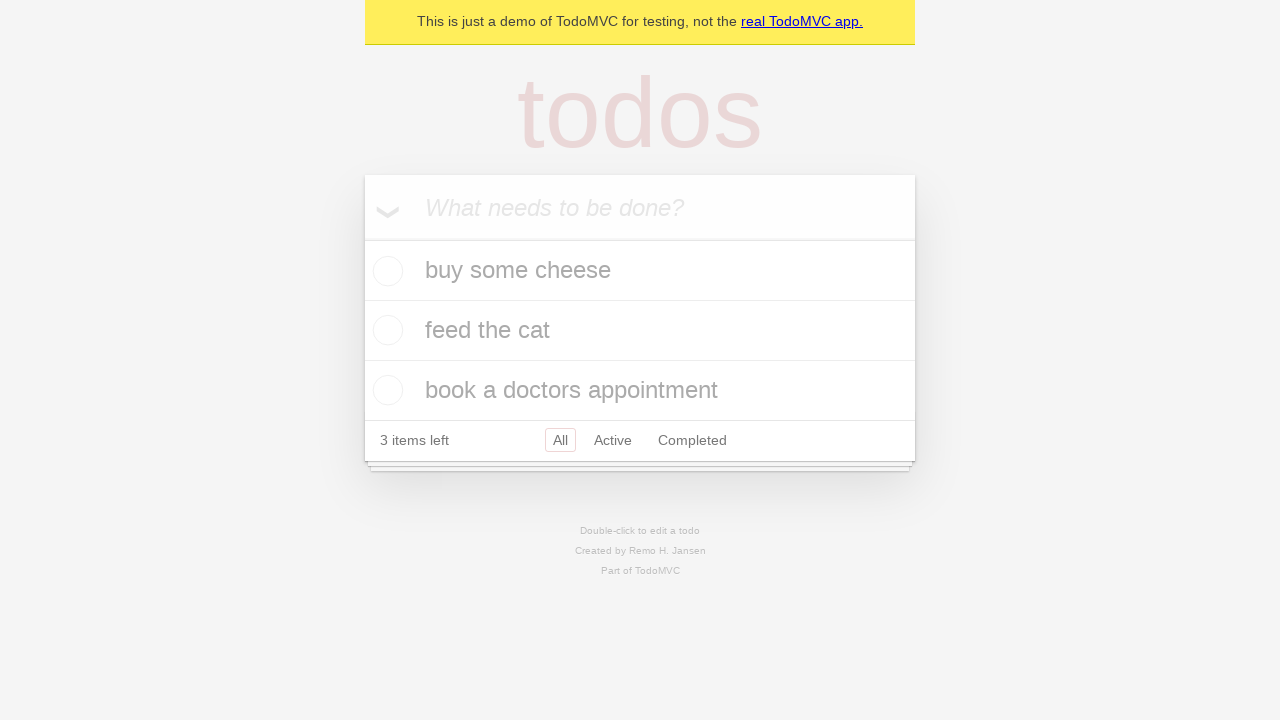

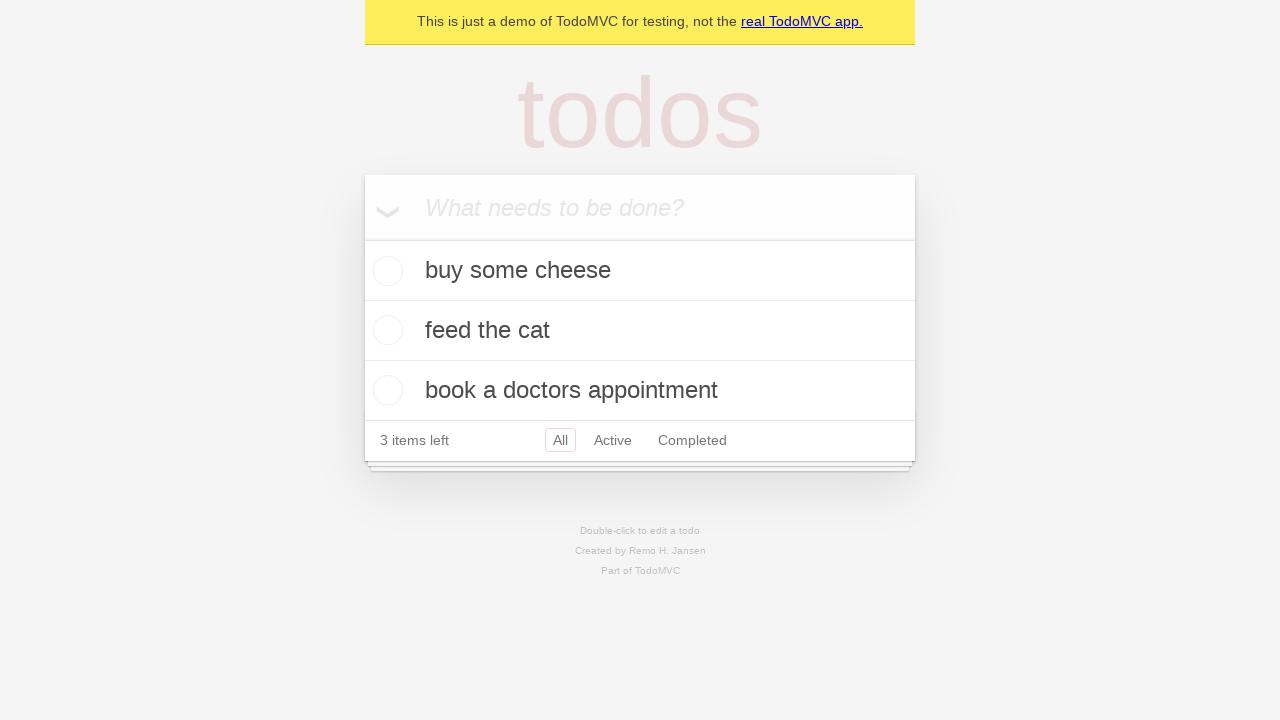